Tests JavaScript info alert by clicking a button that triggers an alert, verifying the alert text, and accepting it

Starting URL: http://the-internet.herokuapp.com/javascript_alerts

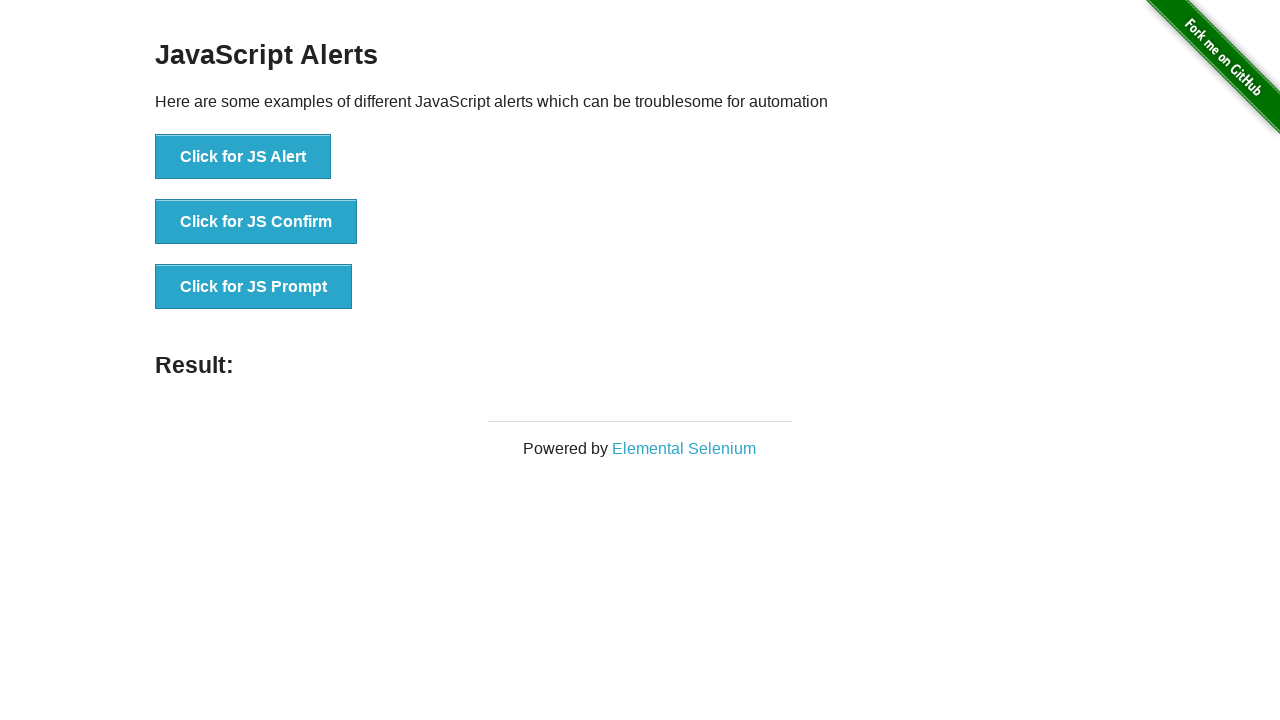

Clicked button to trigger JavaScript info alert at (243, 157) on xpath=//button[. = 'Click for JS Alert']
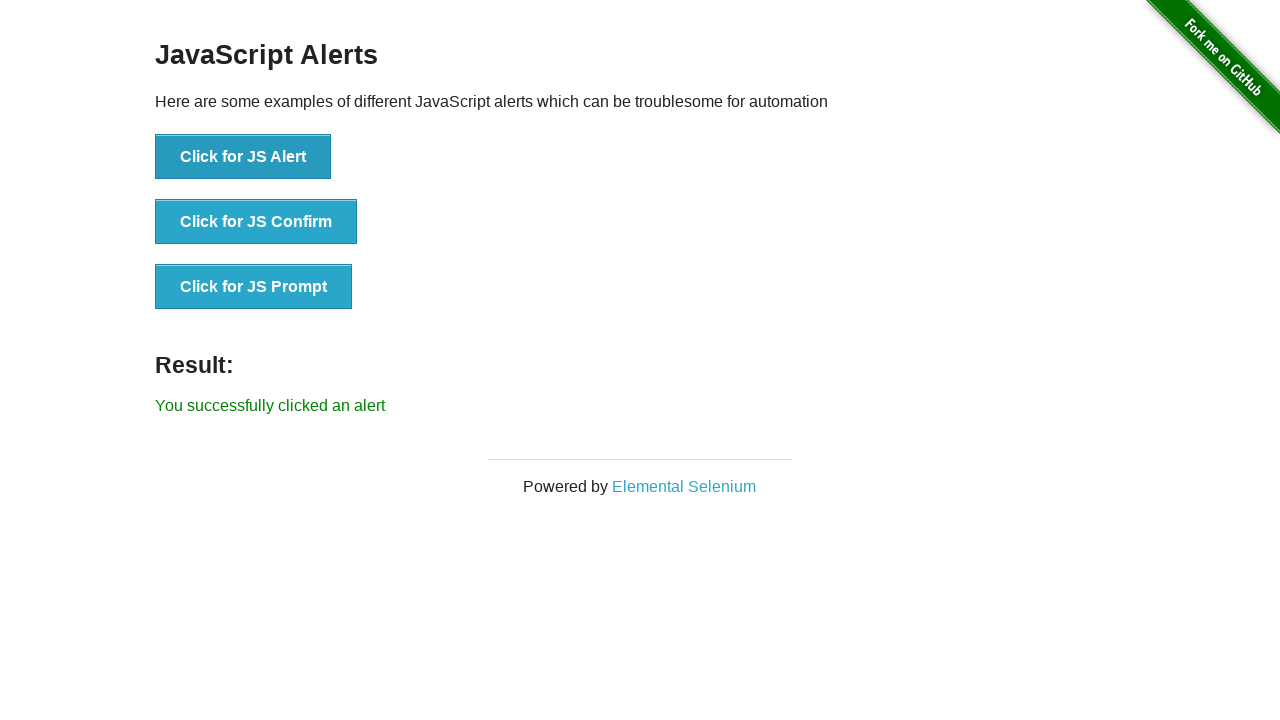

Set up dialog handler to accept the alert
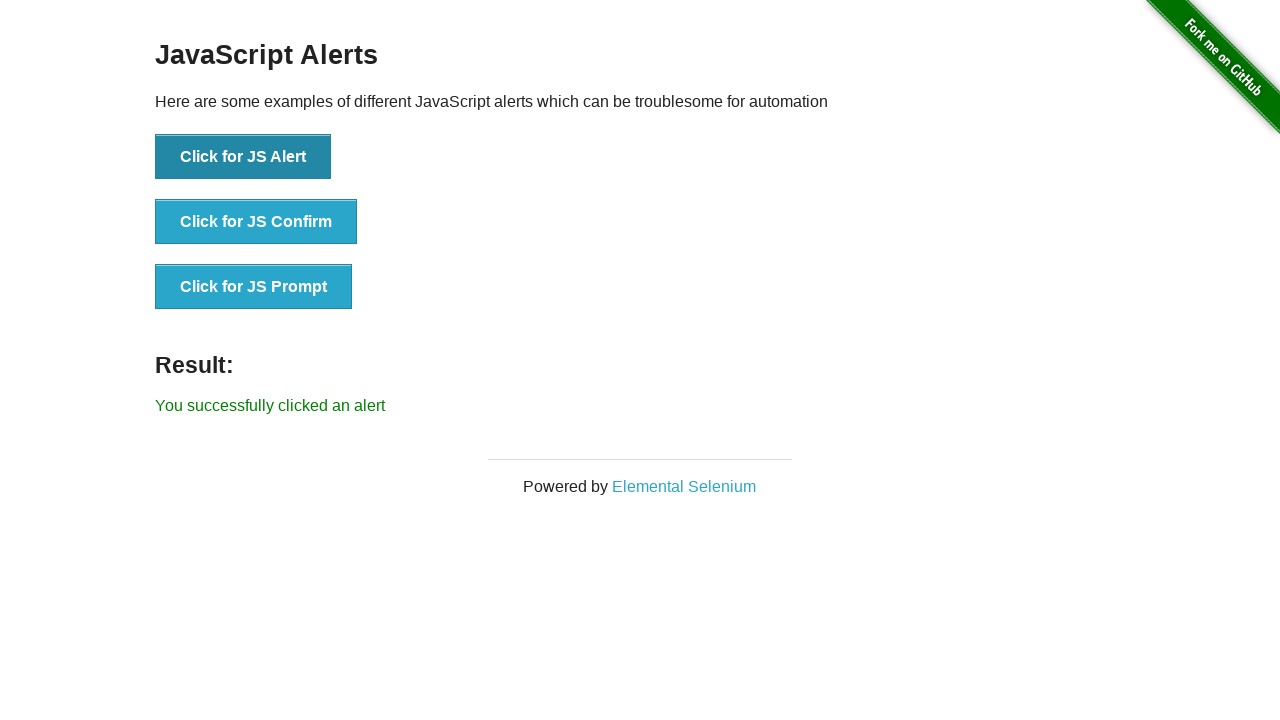

Alert accepted and result message appeared
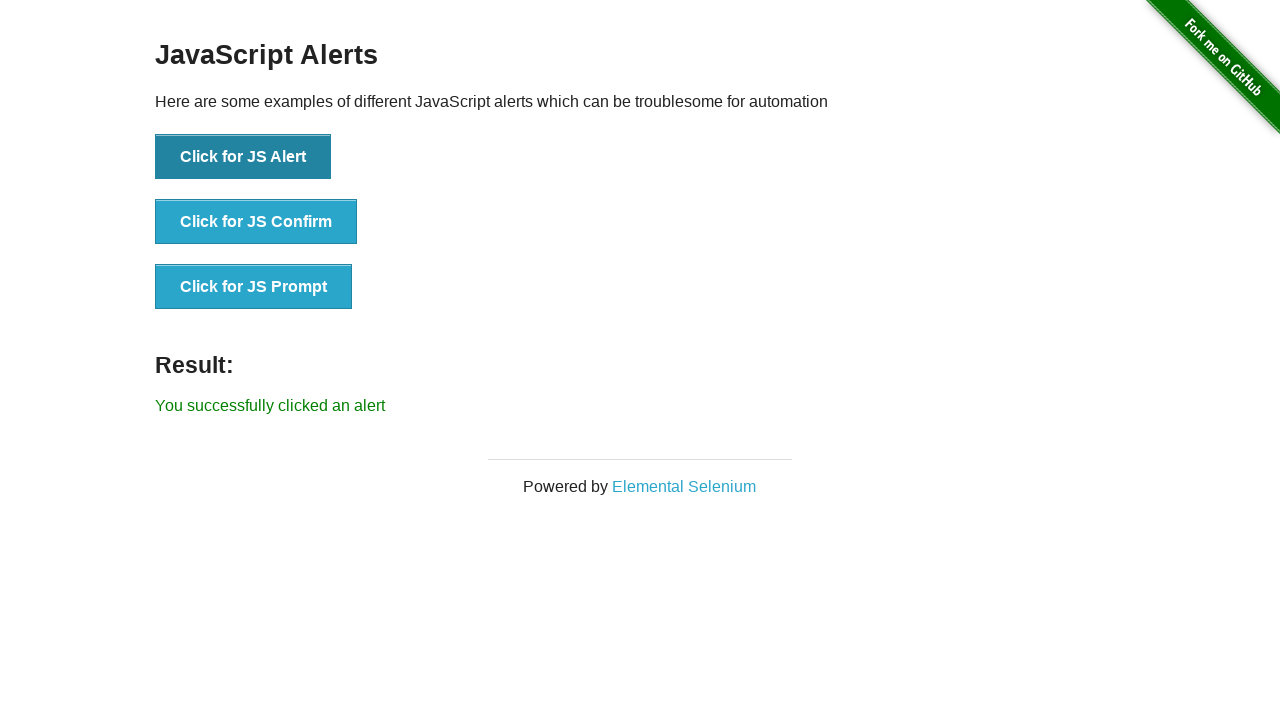

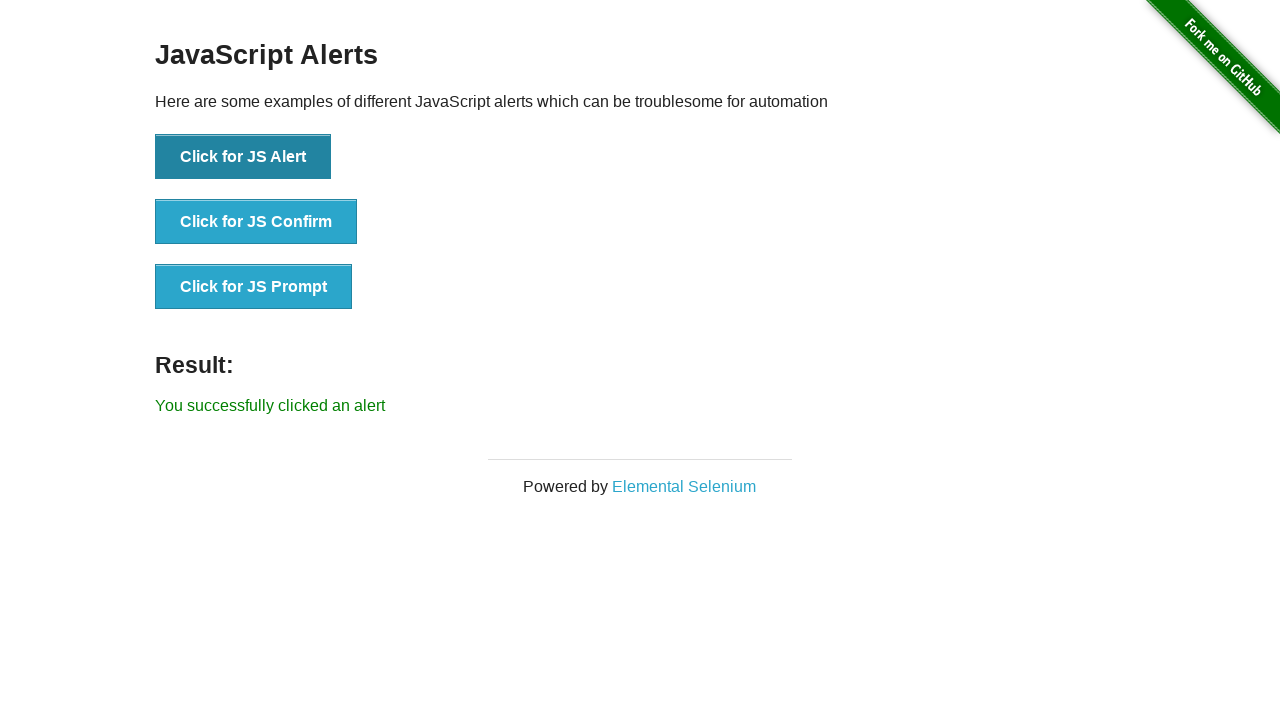